Navigates to a Worldometers page about countries and scrolls to the bottom of the page to view all content

Starting URL: https://www.worldometers.info/geography/how-many-countries-are-there-in-the-world/

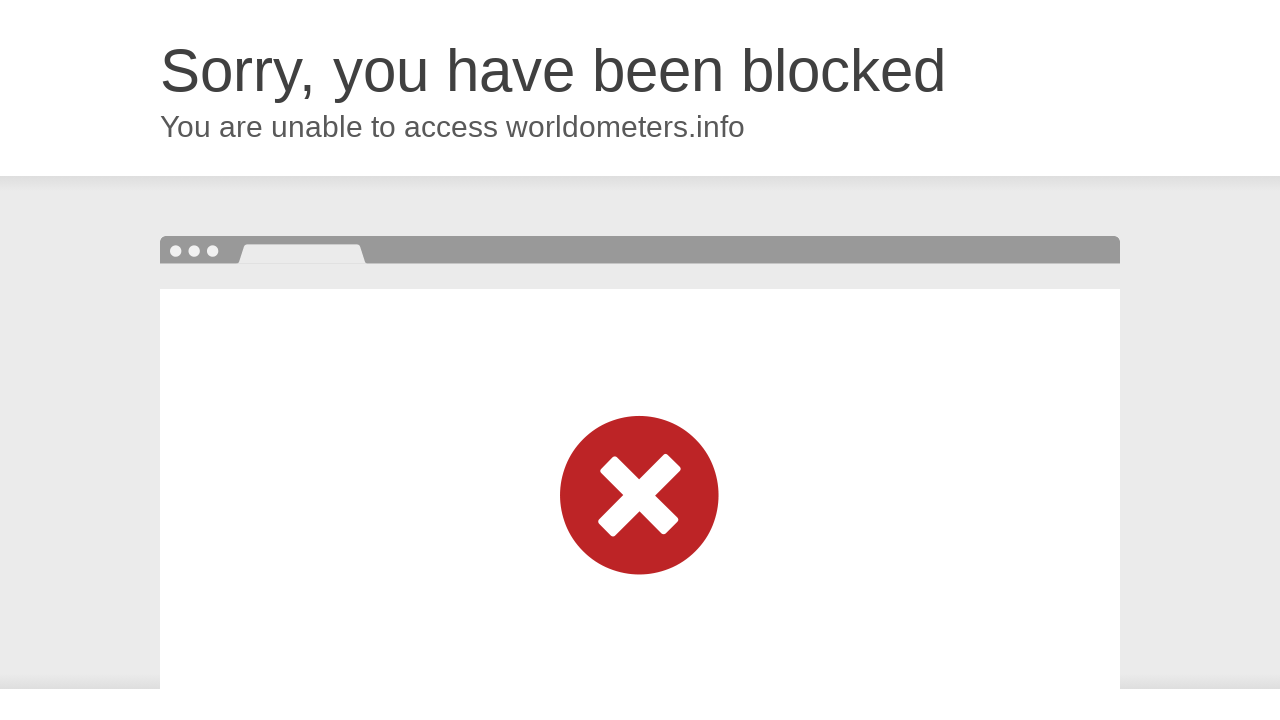

Navigated to Worldometers page about countries
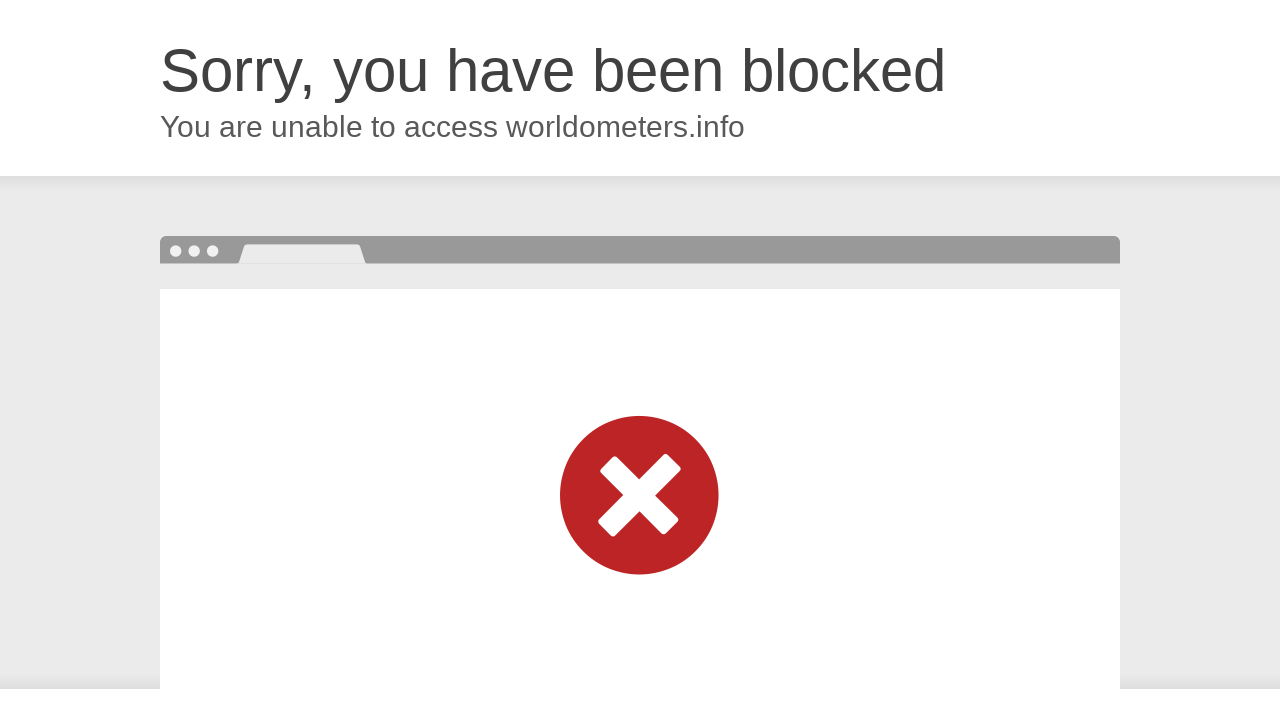

Scrolled to the bottom of the page
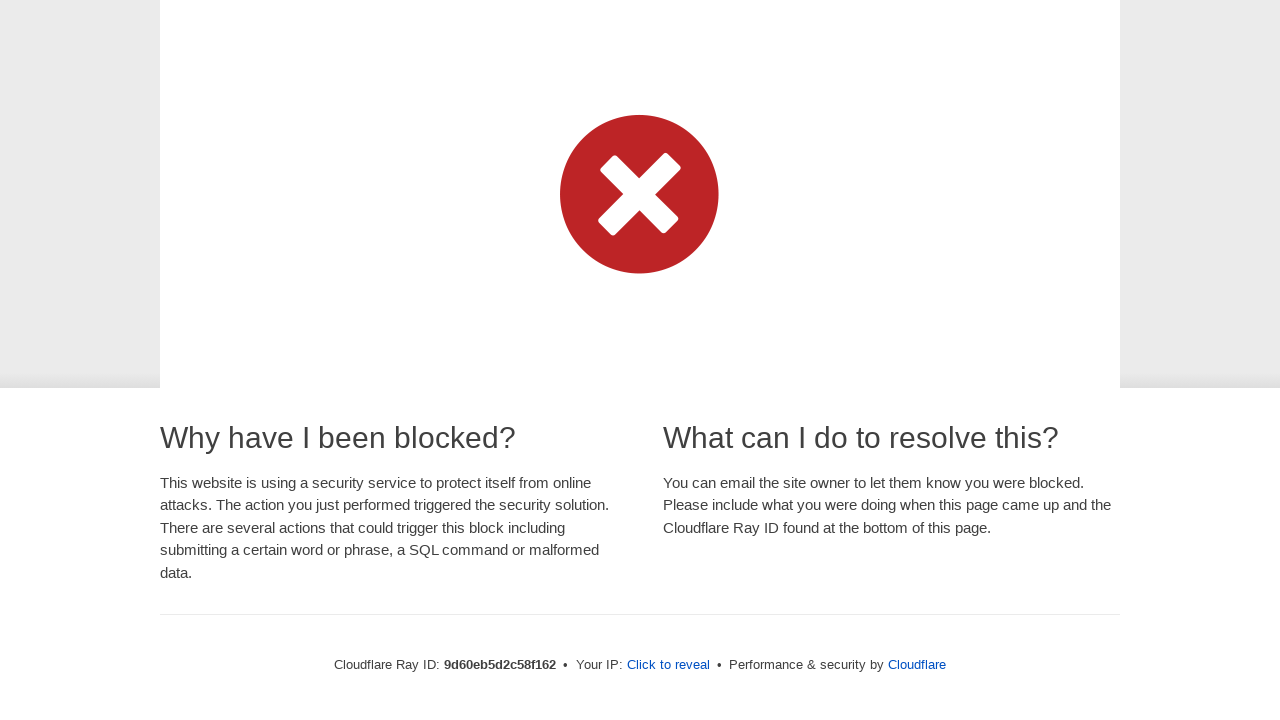

Waited for content to load after scrolling
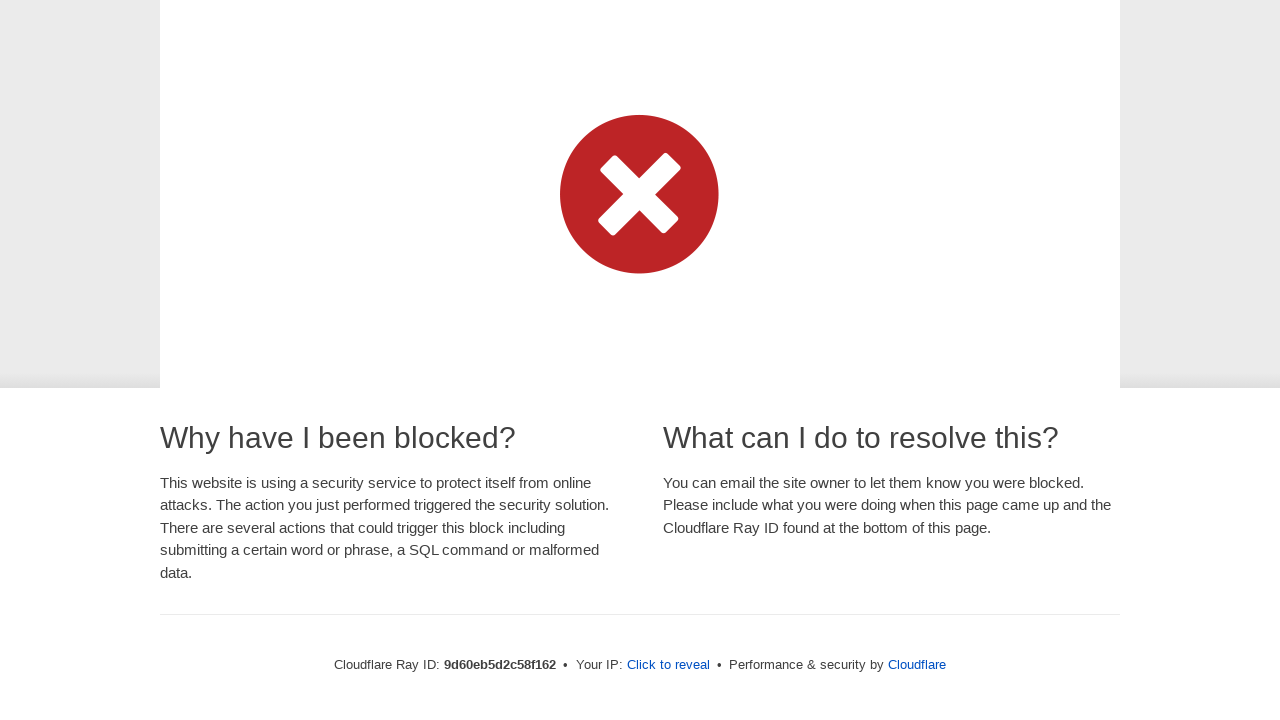

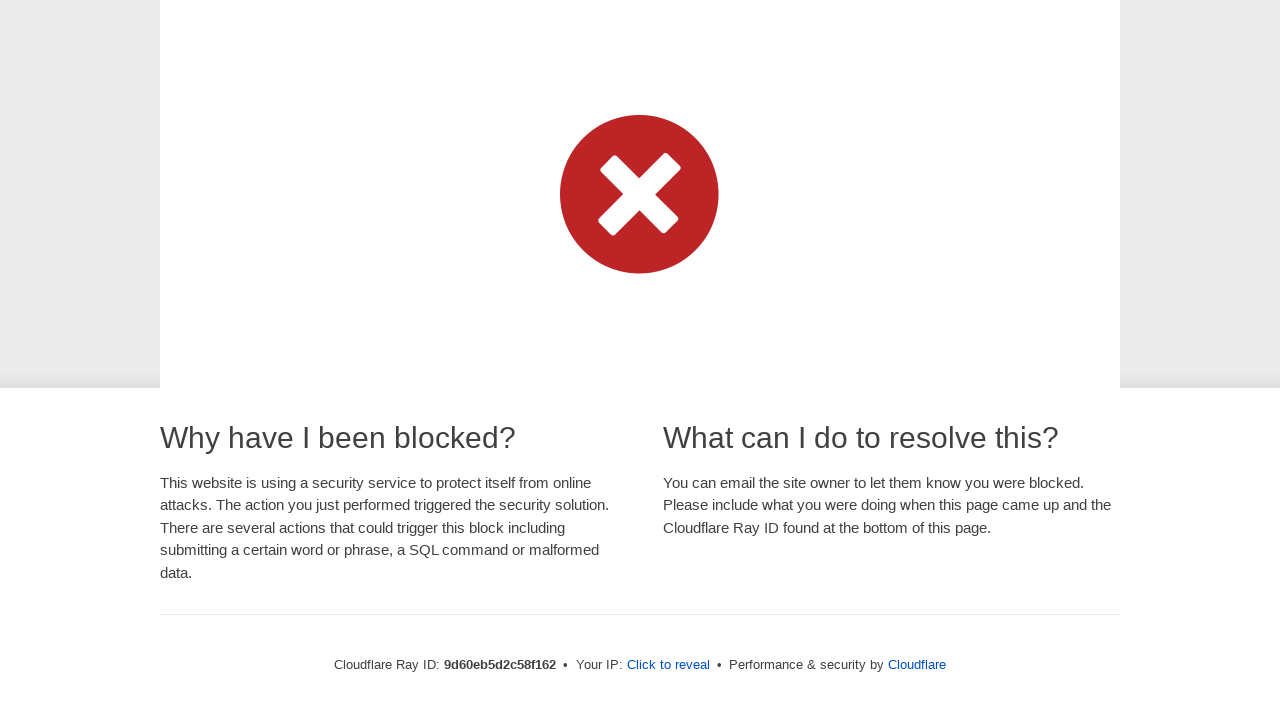